Clicks on a specific link on the Cypress homepage to navigate to documentation

Starting URL: https://cypress.io

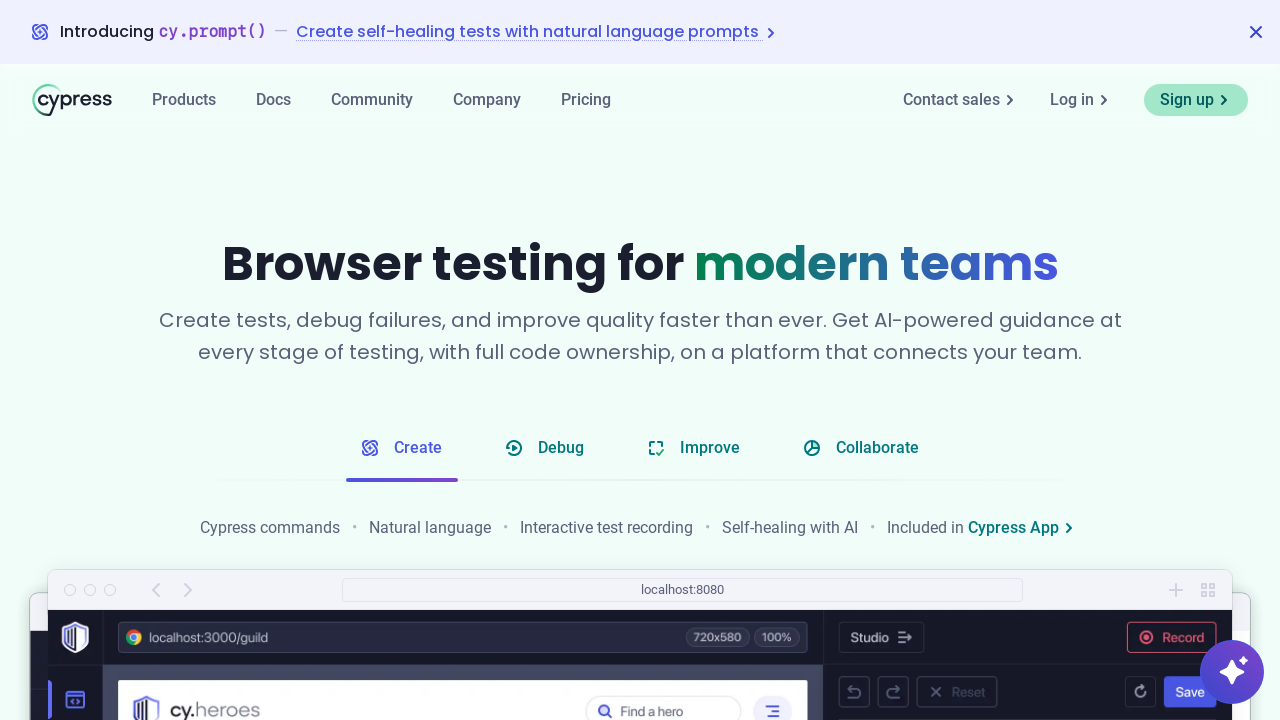

Clicked on 'writing your first test' documentation link at (100, 545) on a[href="https://on.cypress.io/writing-your-first-test"] >> nth=-1
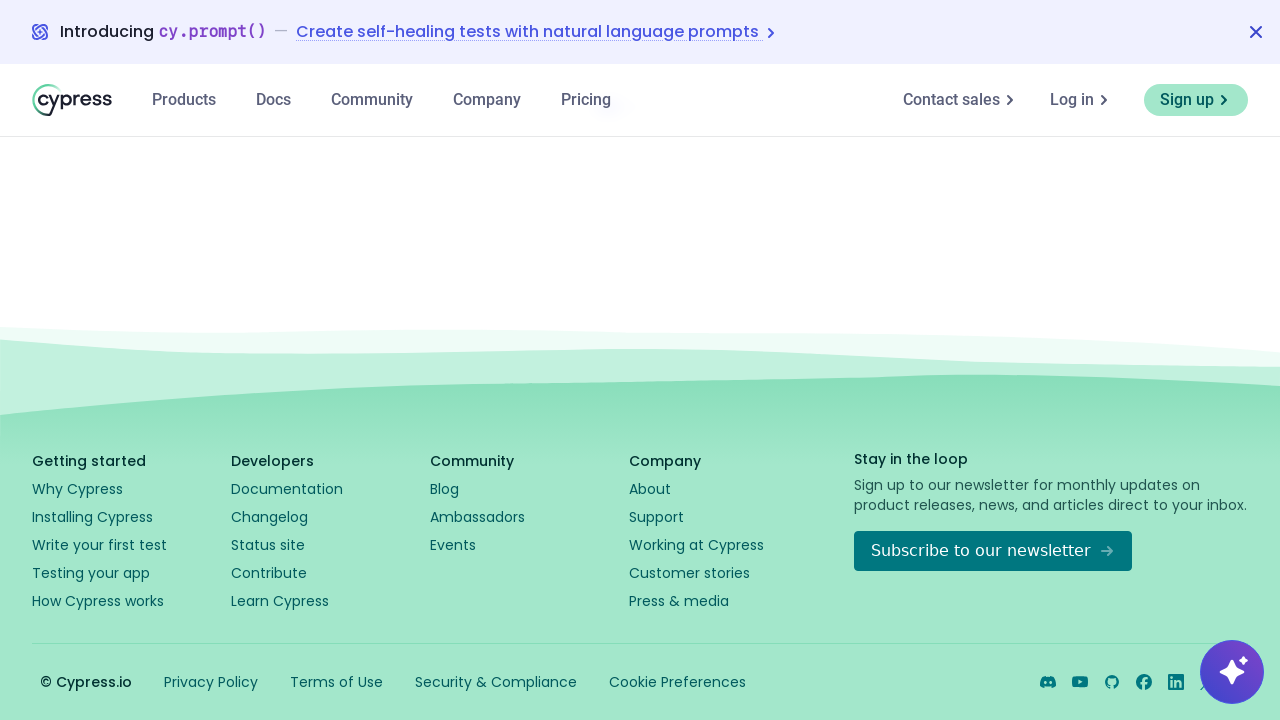

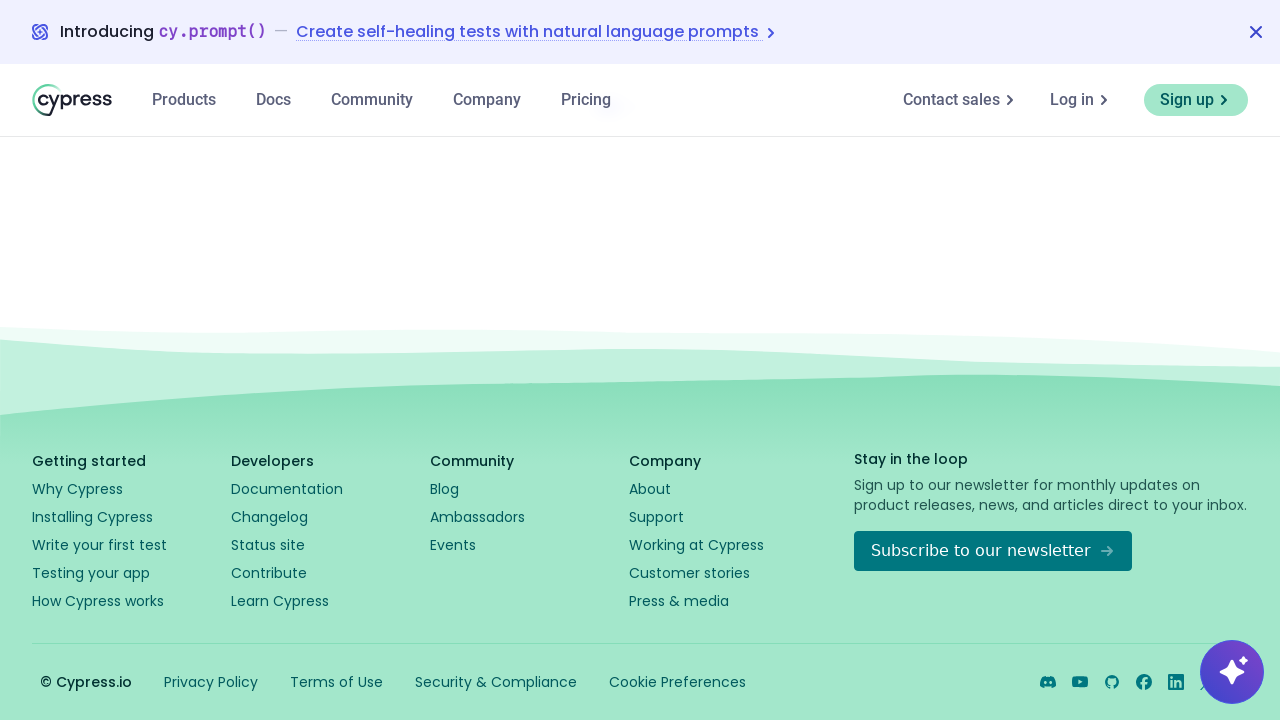